Tests dropdown selection functionality by selecting an option from a dropdown menu

Starting URL: https://rahulshettyacademy.com/AutomationPractice/

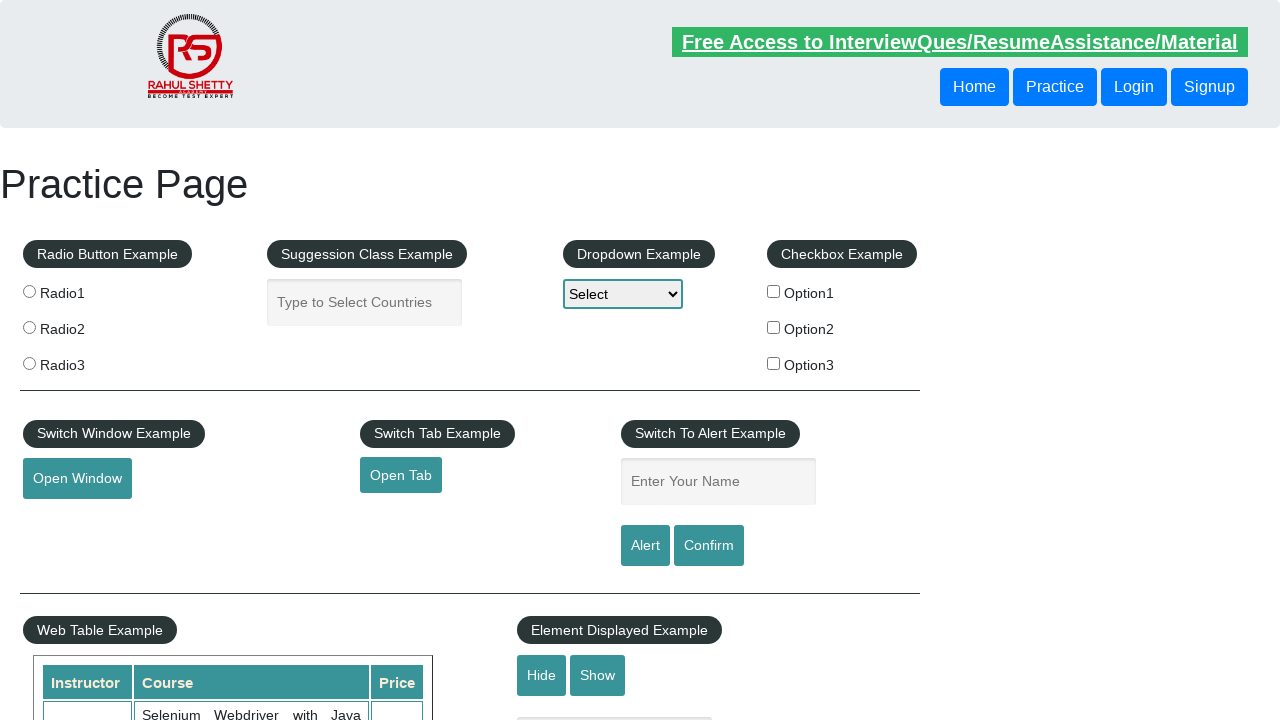

Navigated to Automation Practice page
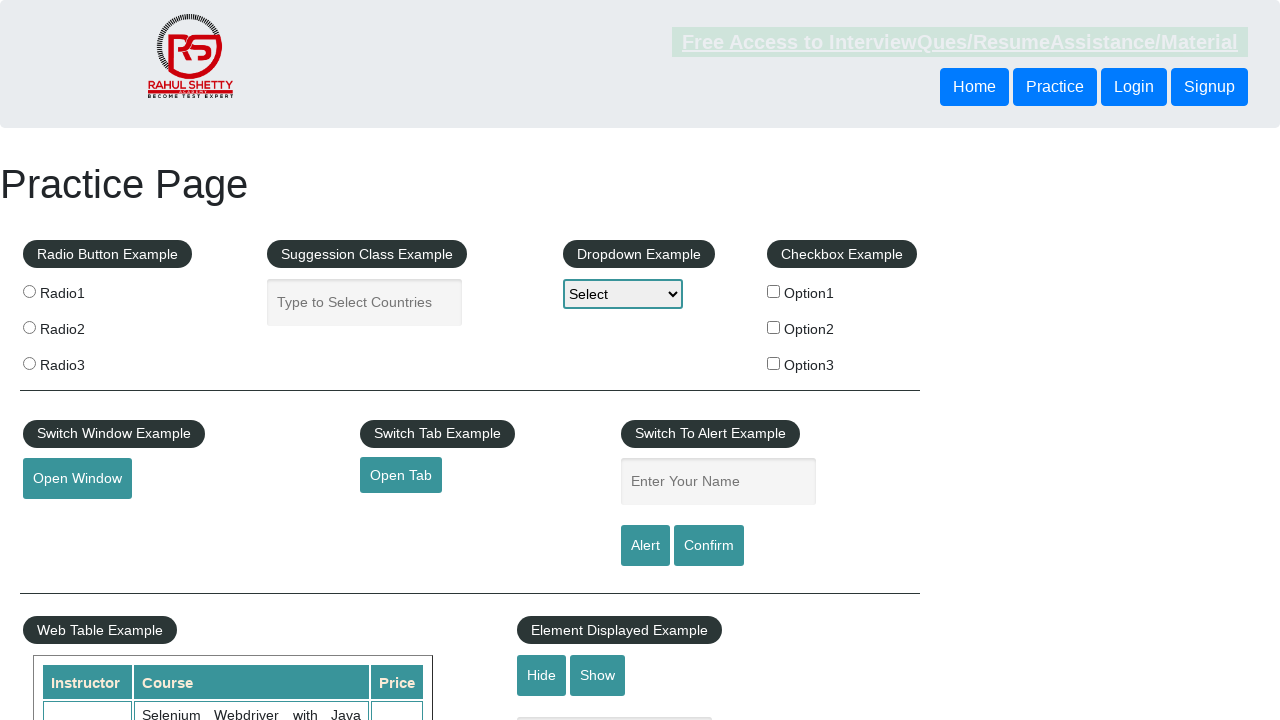

Selected 'option1' from dropdown menu on select#dropdown-class-example
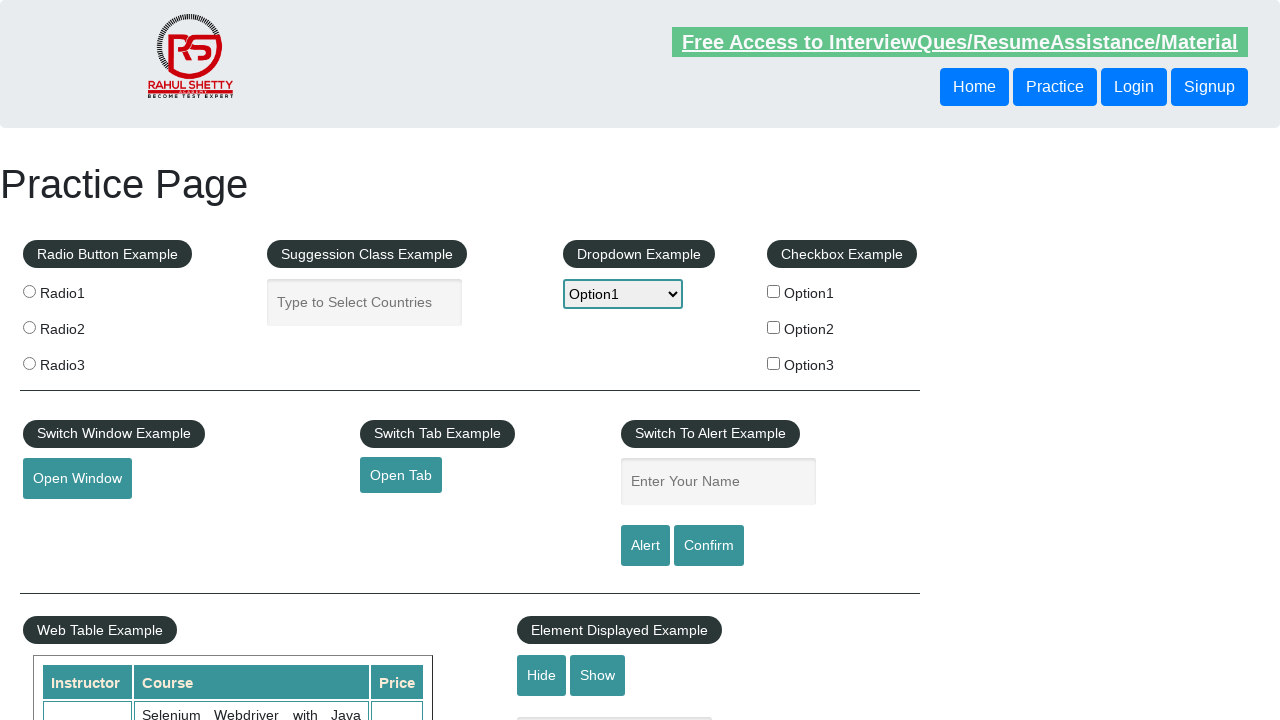

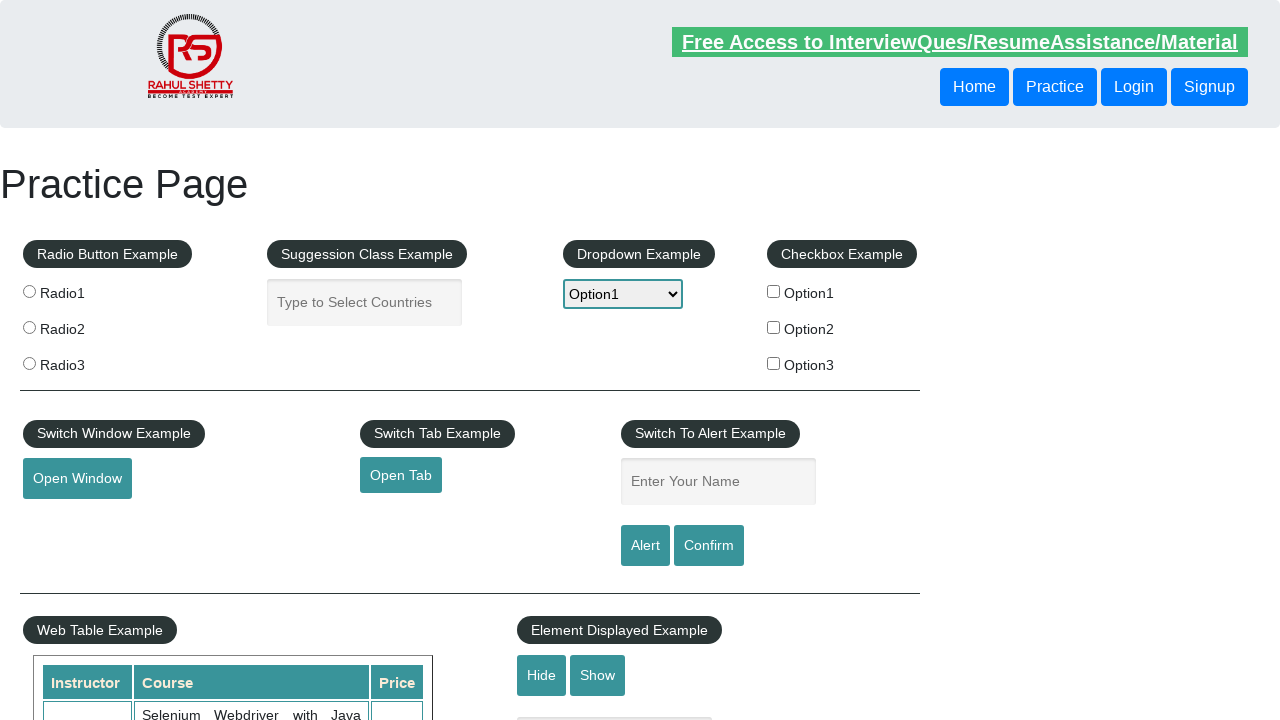